Tests clicking a growing button that expands over time and verifies that "Event Triggered" message appears after clicking

Starting URL: https://testpages.herokuapp.com/styled/challenges/growing-clickable.html

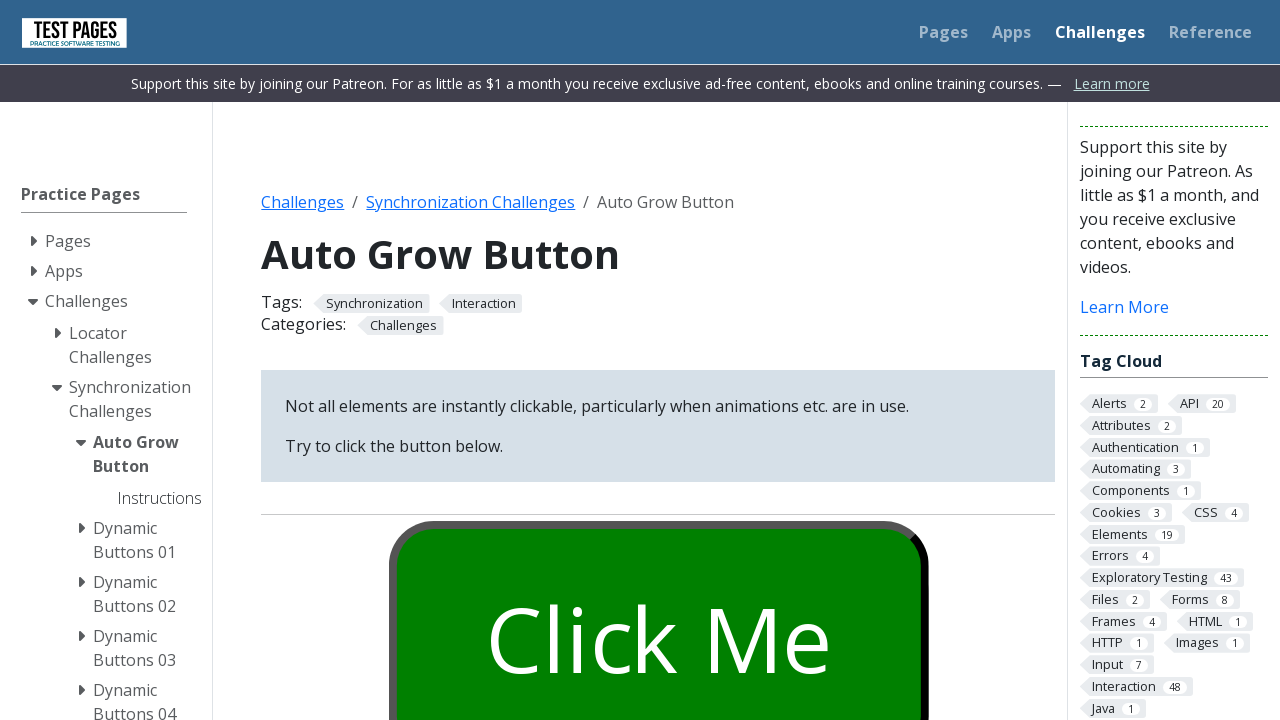

Navigated to growing clickable button test page
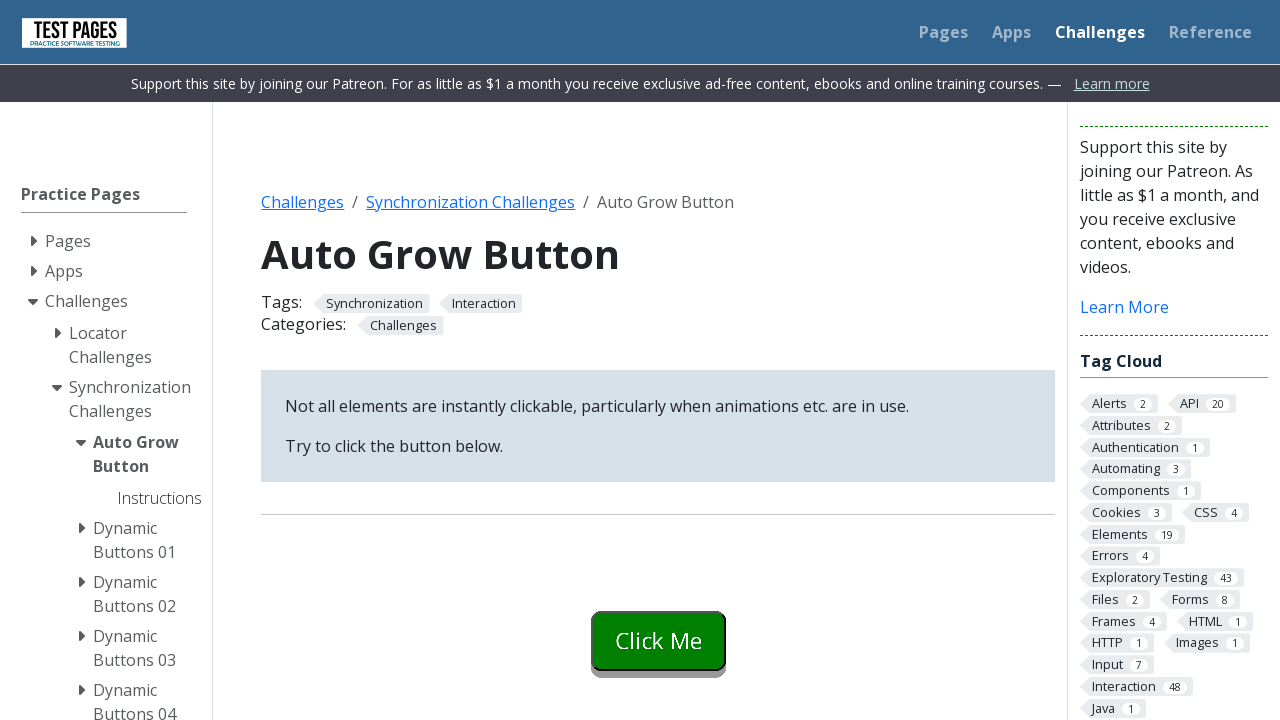

Clicked the grown button at (658, 600) on button.styled-click-button.showgrow.grown
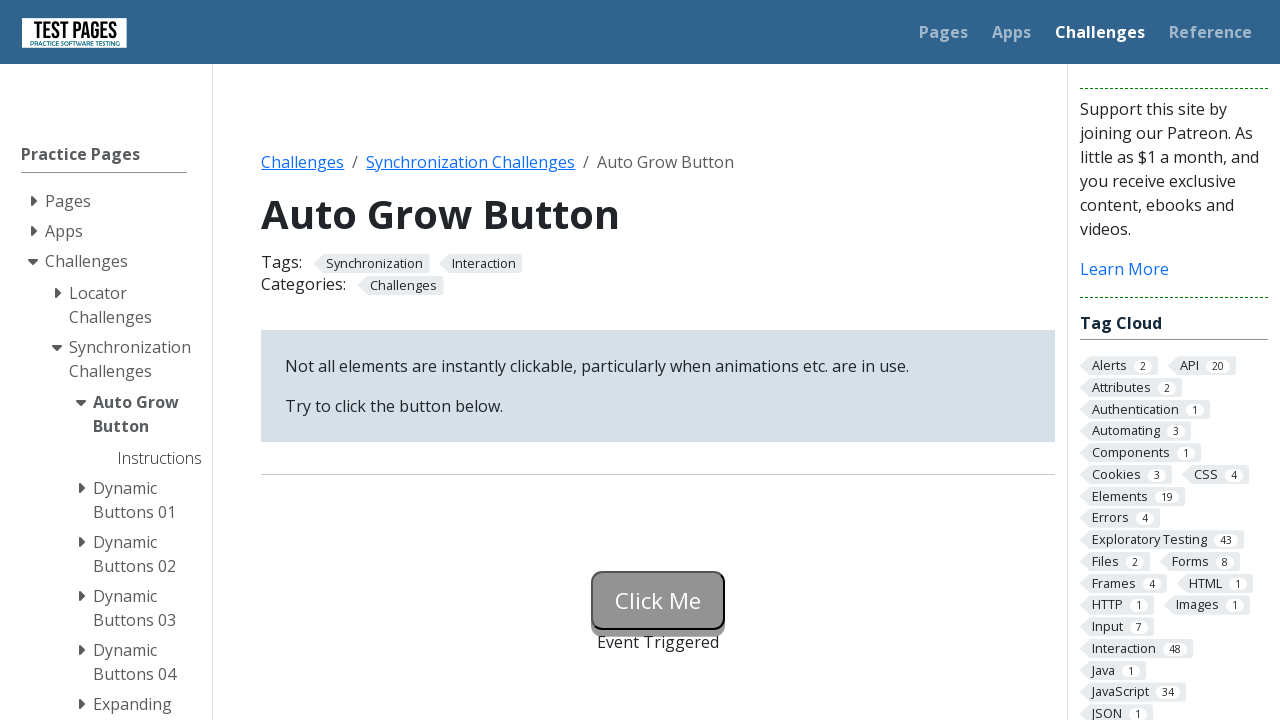

Waited for status message to appear
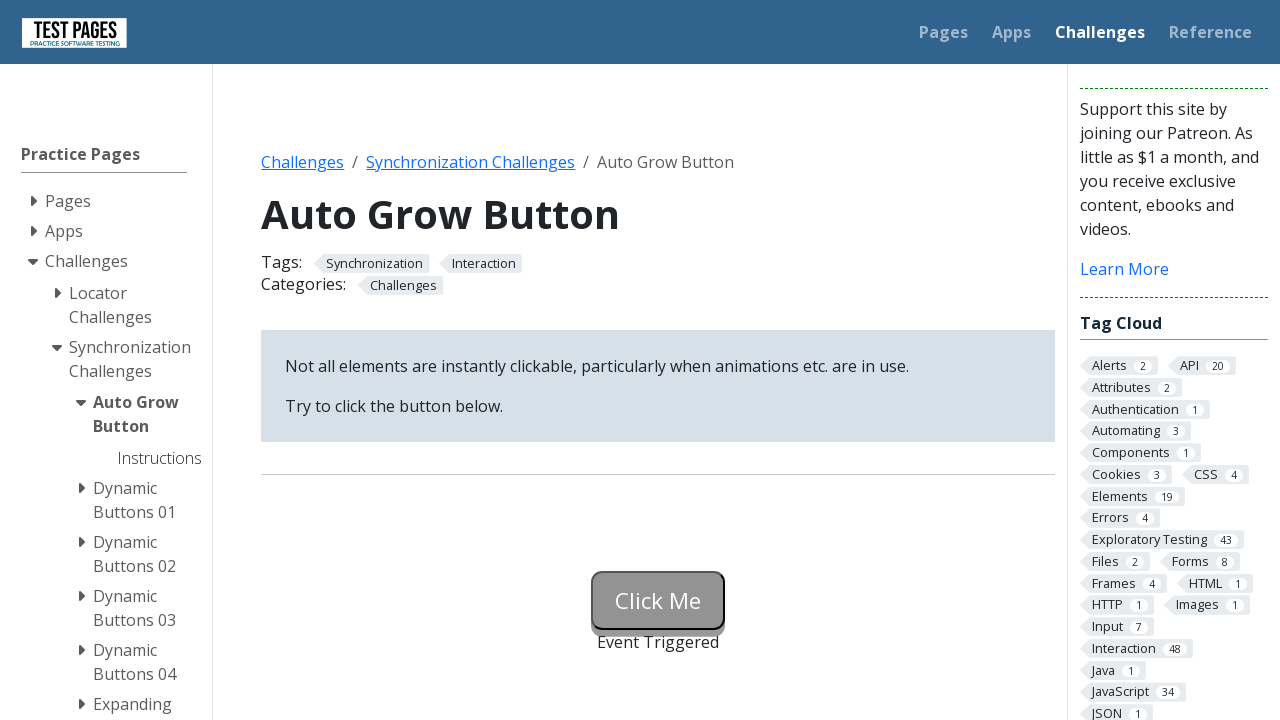

Retrieved status message text
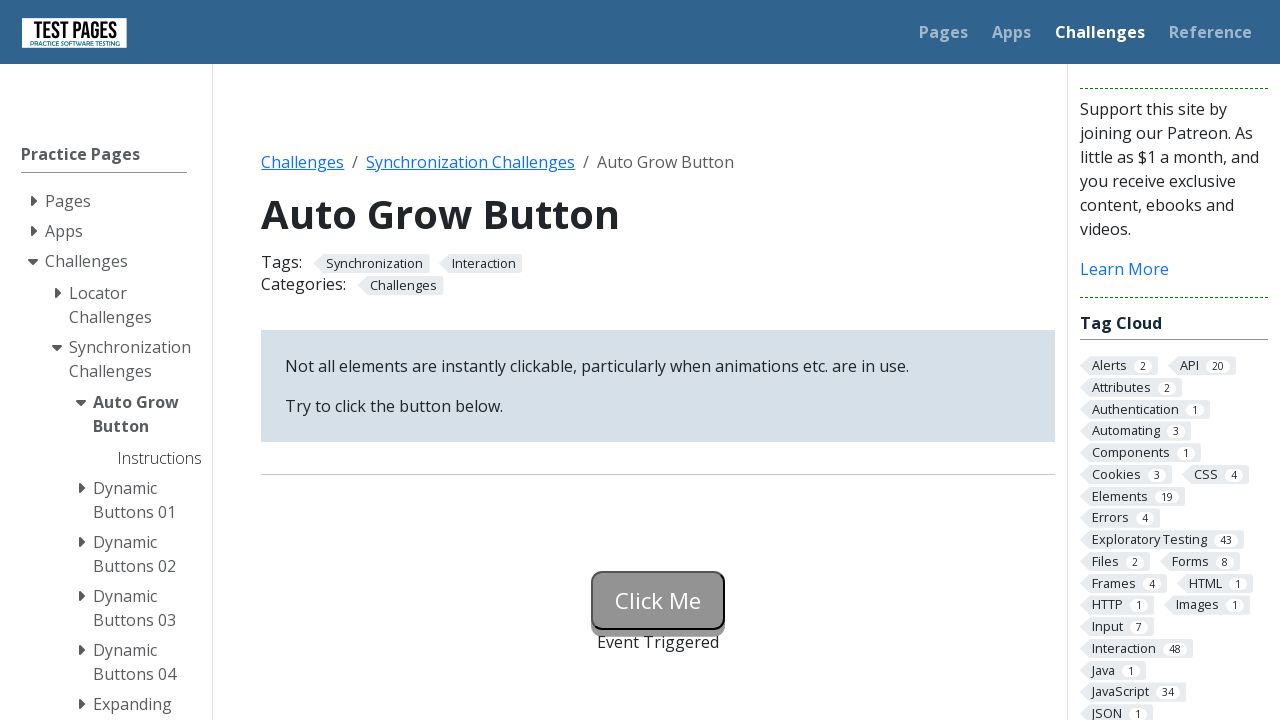

Verified that status message shows 'Event Triggered'
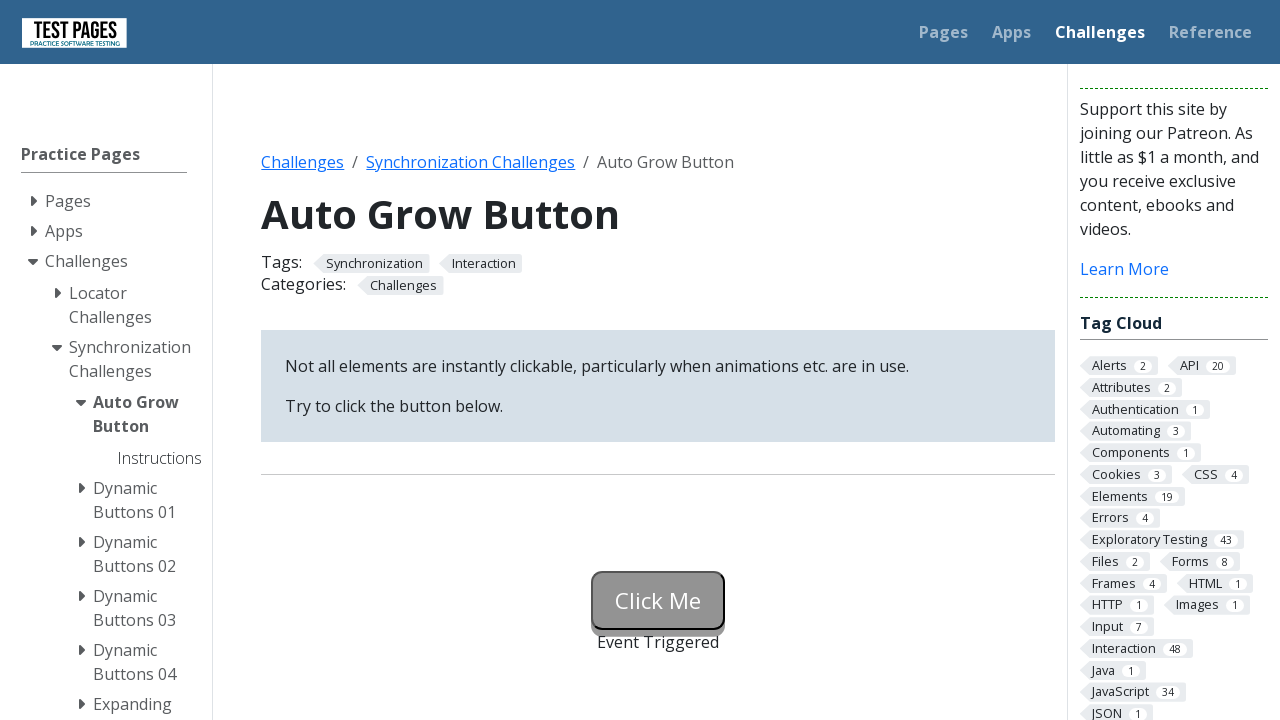

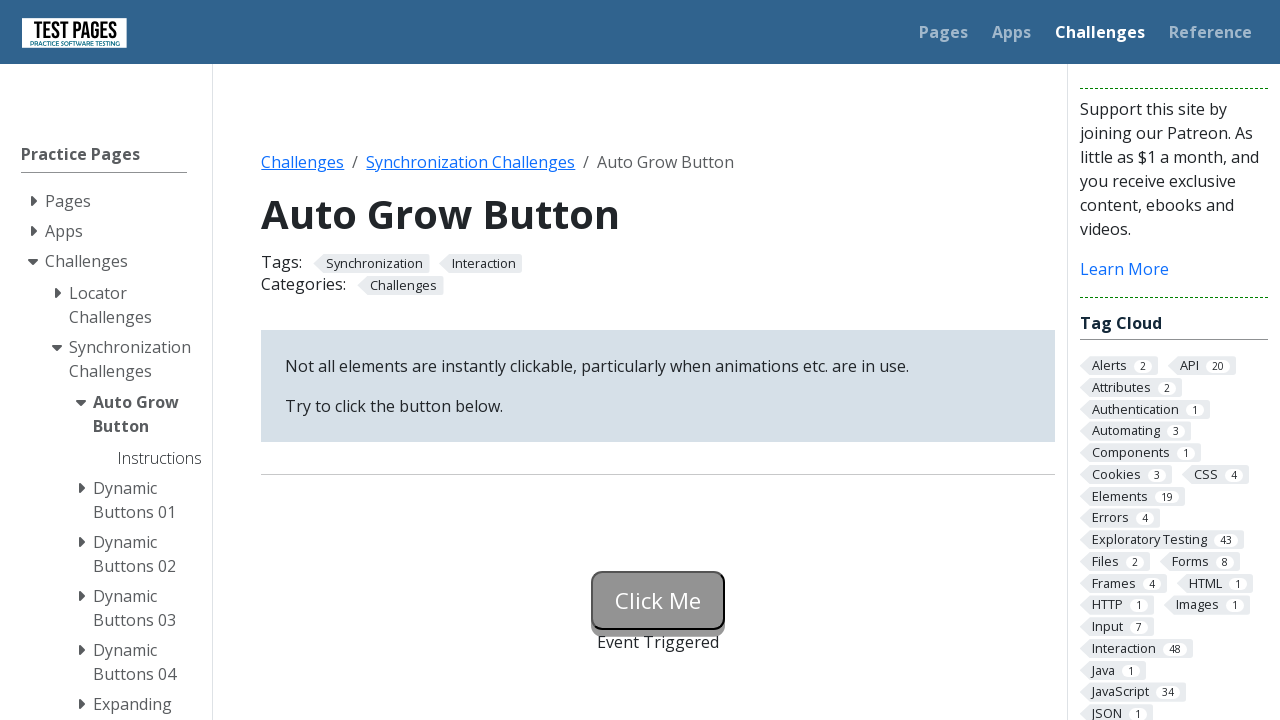